Tests various types of alerts including simple alerts, confirmation alerts, and sweet alerts by accepting/dismissing them and verifying the results

Starting URL: https://www.leafground.com/alert.xhtml

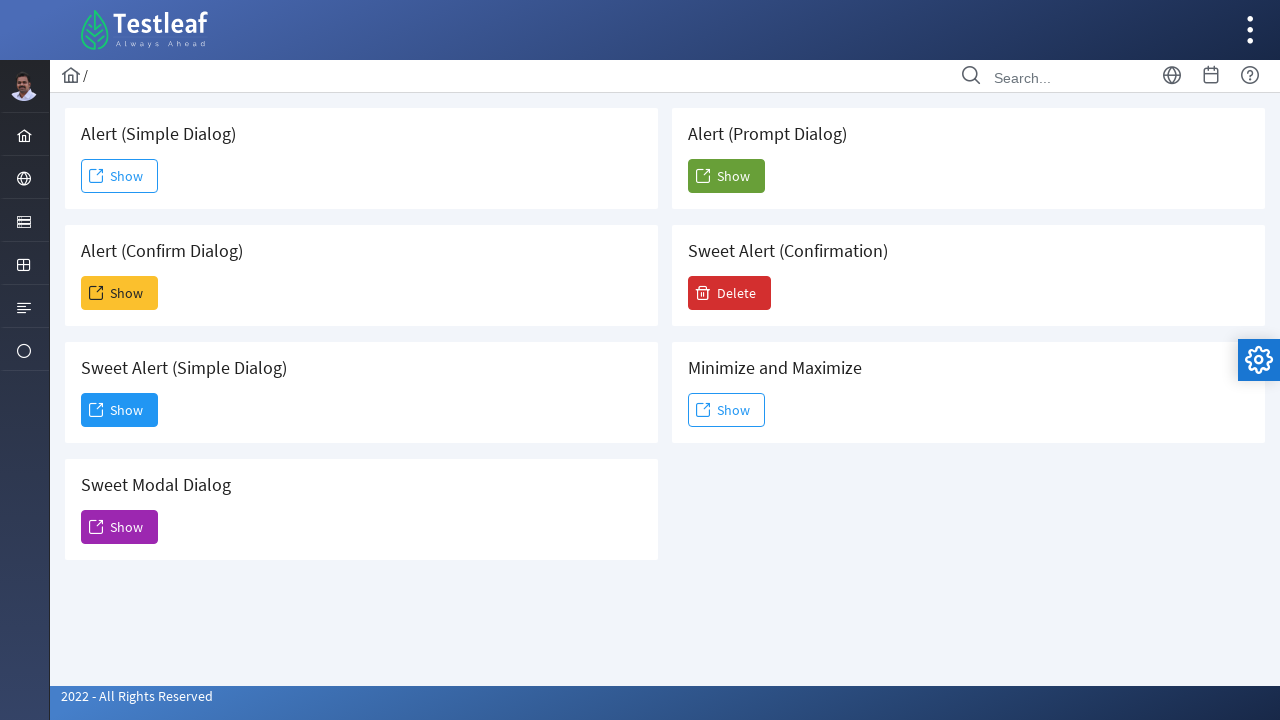

Clicked Show button for simple alert at (120, 176) on xpath=//span[text()='Show']
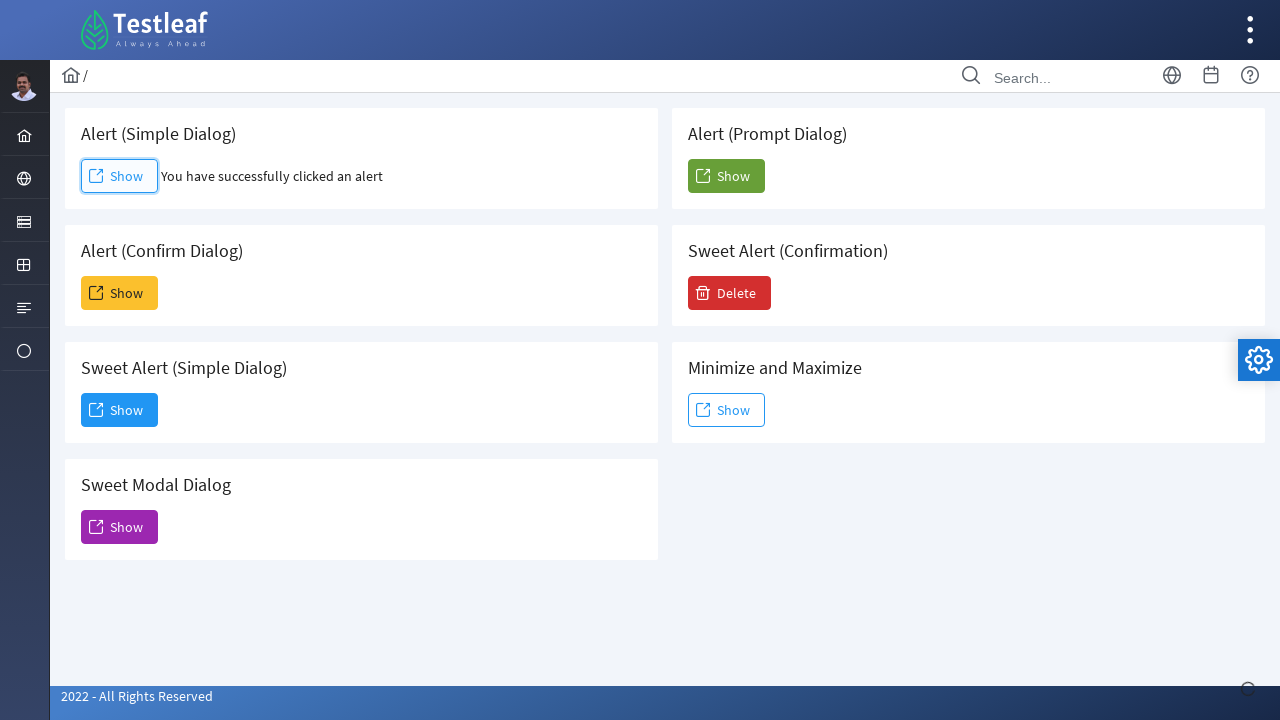

Set up dialog handler to accept alerts
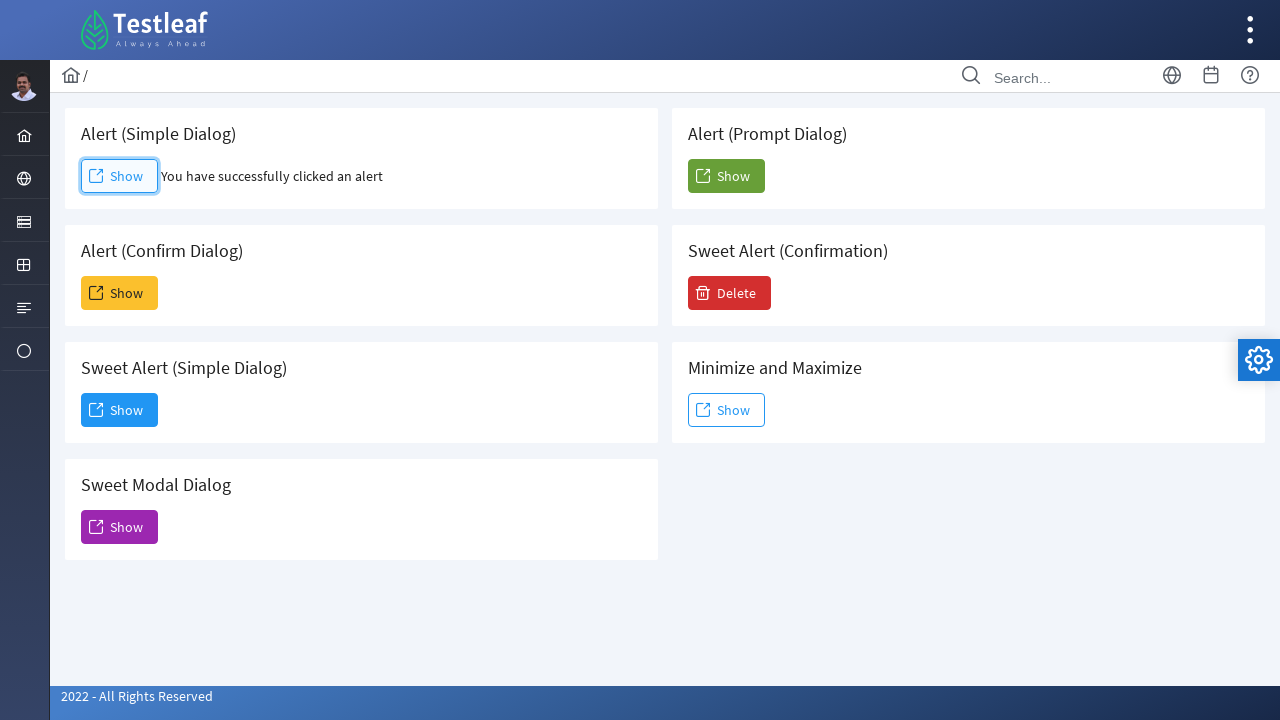

Retrieved simple alert result text
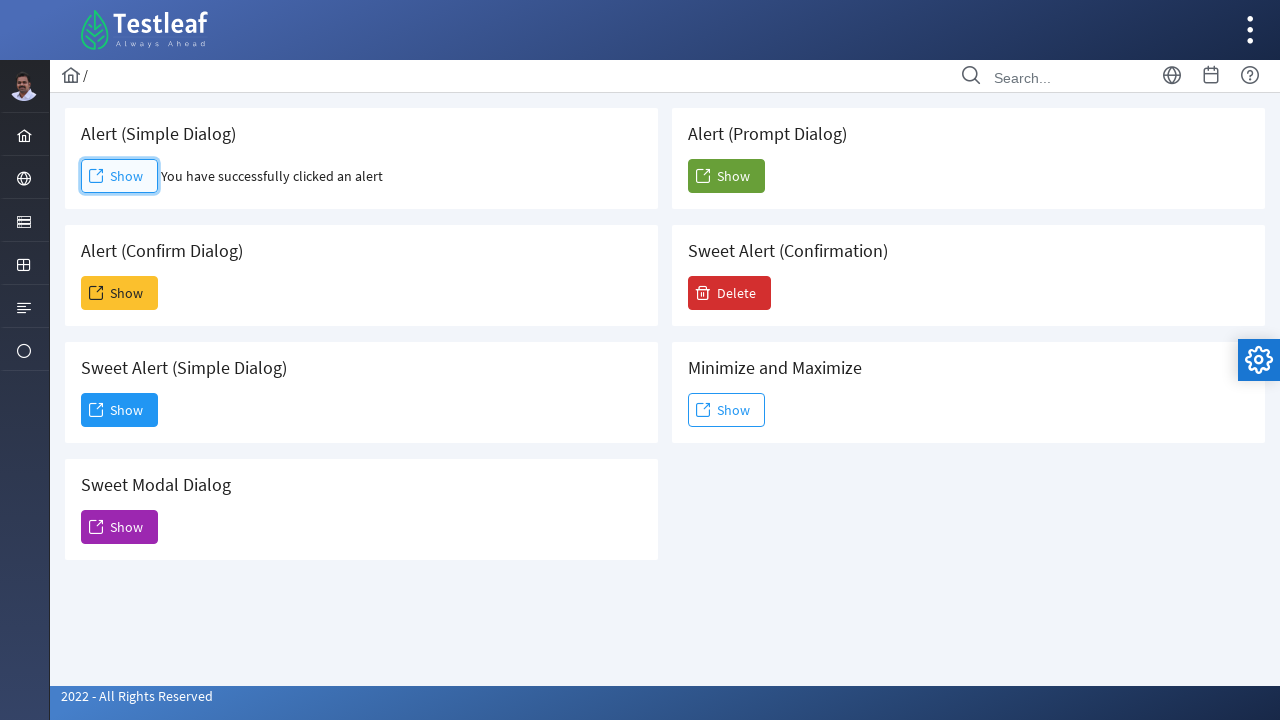

Simple alert result: You have successfully clicked an alert
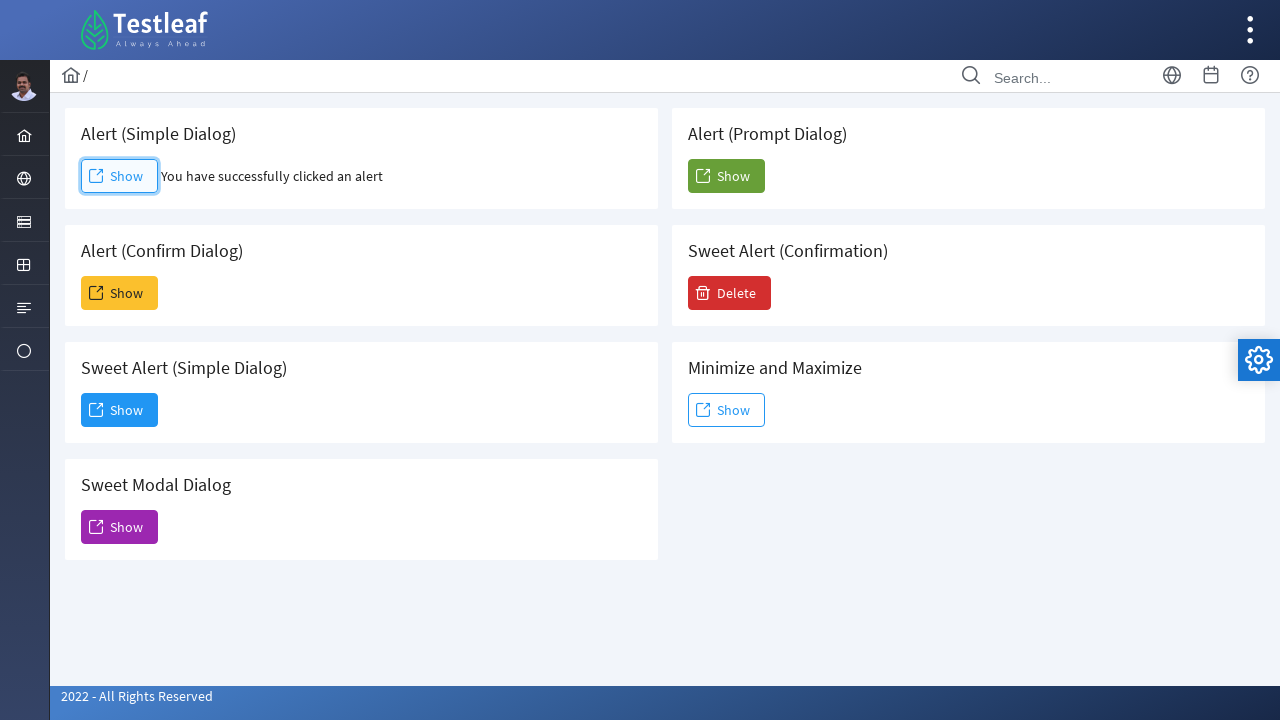

Clicked Show button for confirmation alert at (120, 293) on (//span[text()='Show'])[2]
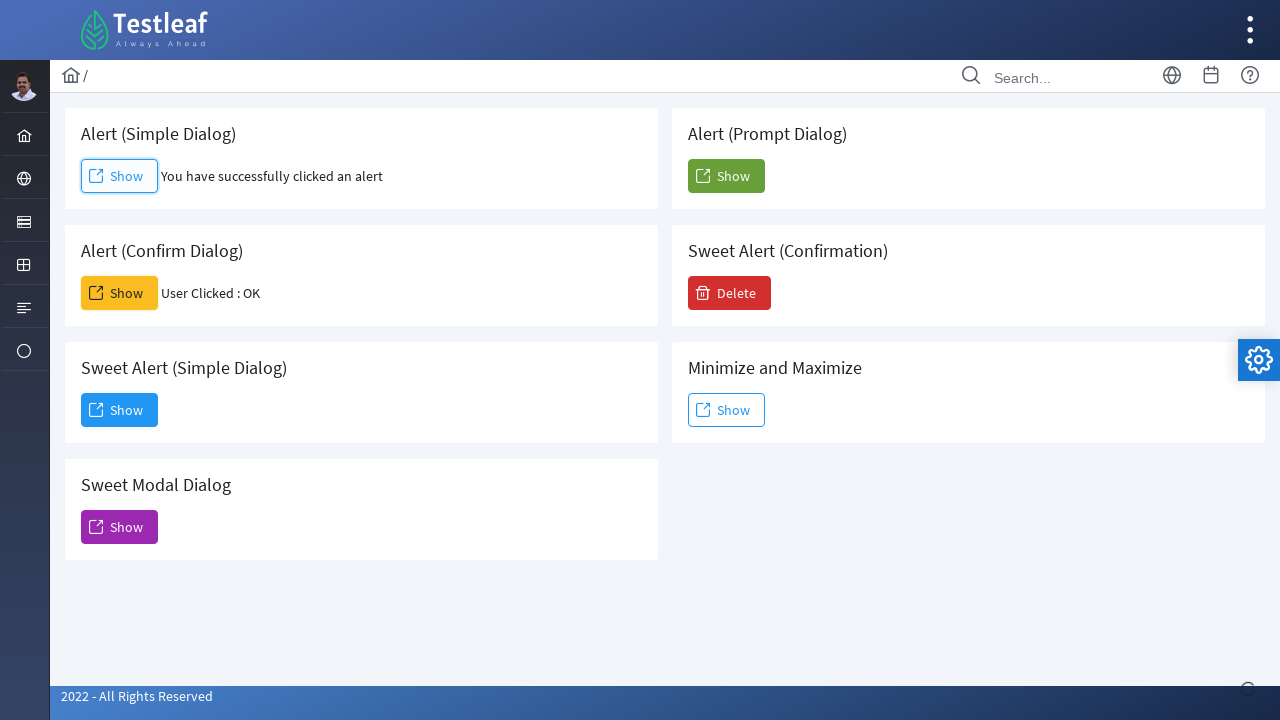

Retrieved confirmation alert result text
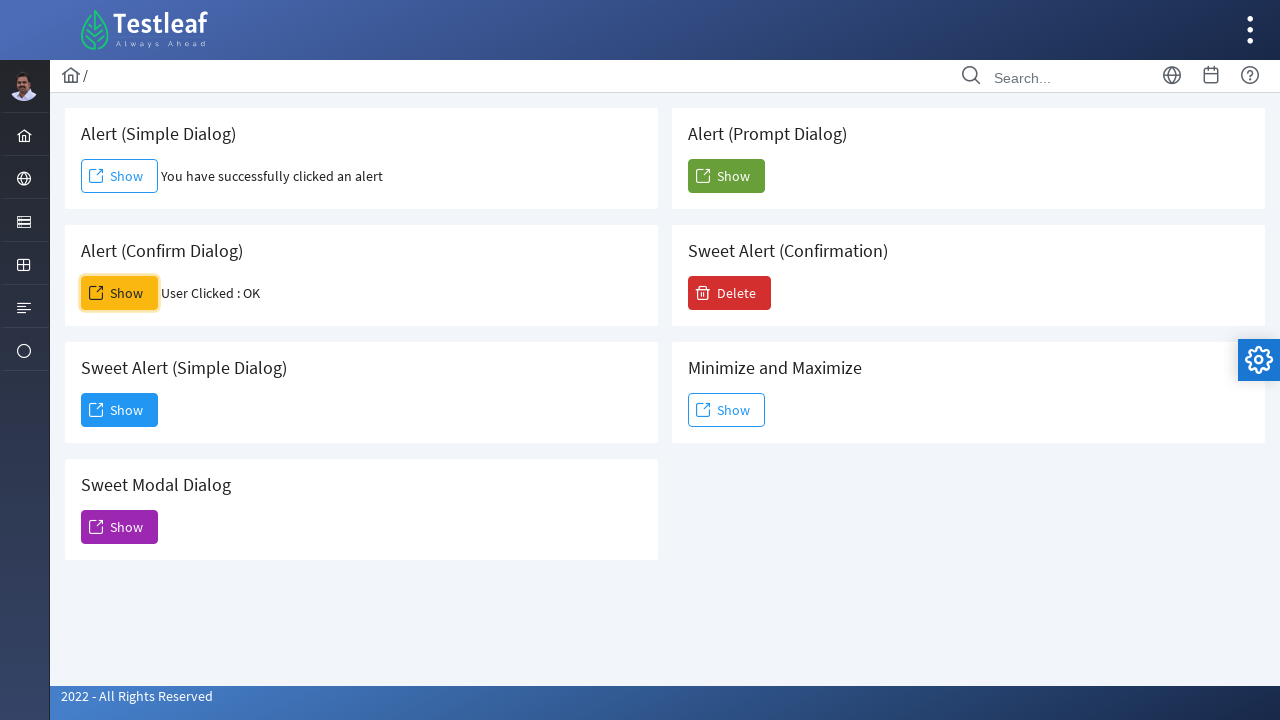

Confirmation alert result: User Clicked : OK
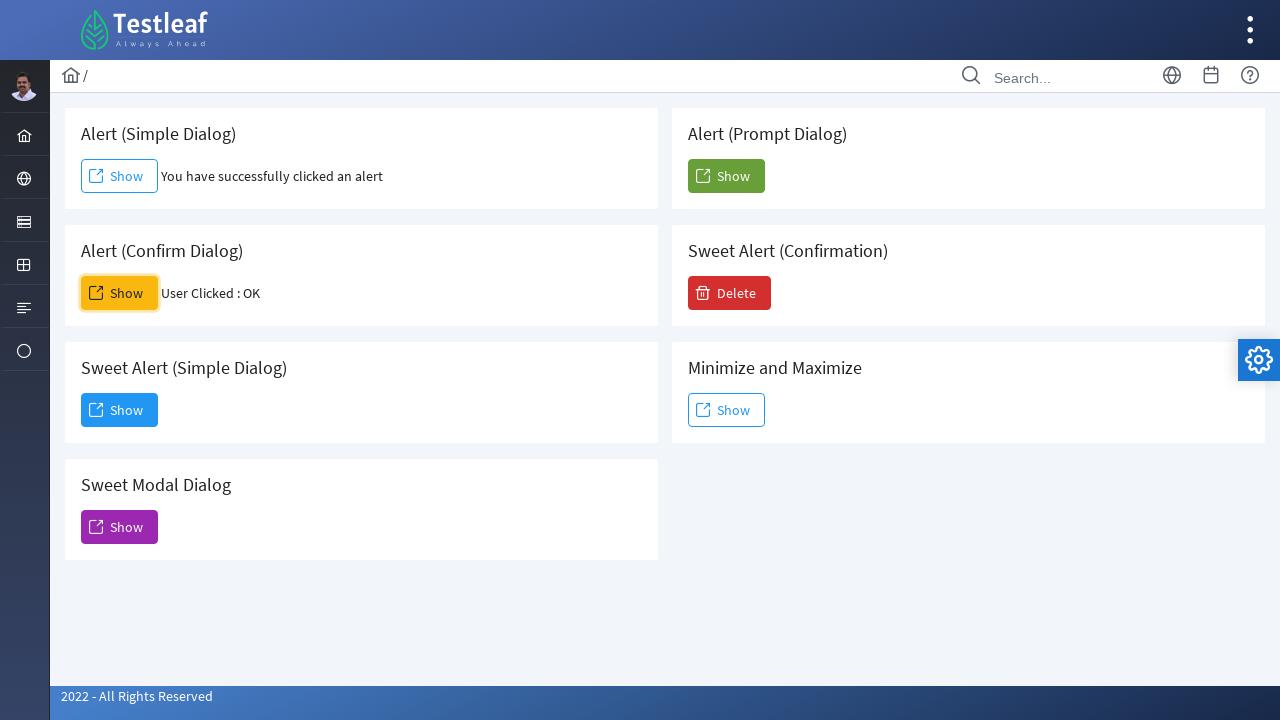

Clicked Show button for sweet alert at (120, 410) on (//span[text()='Show'])[3]
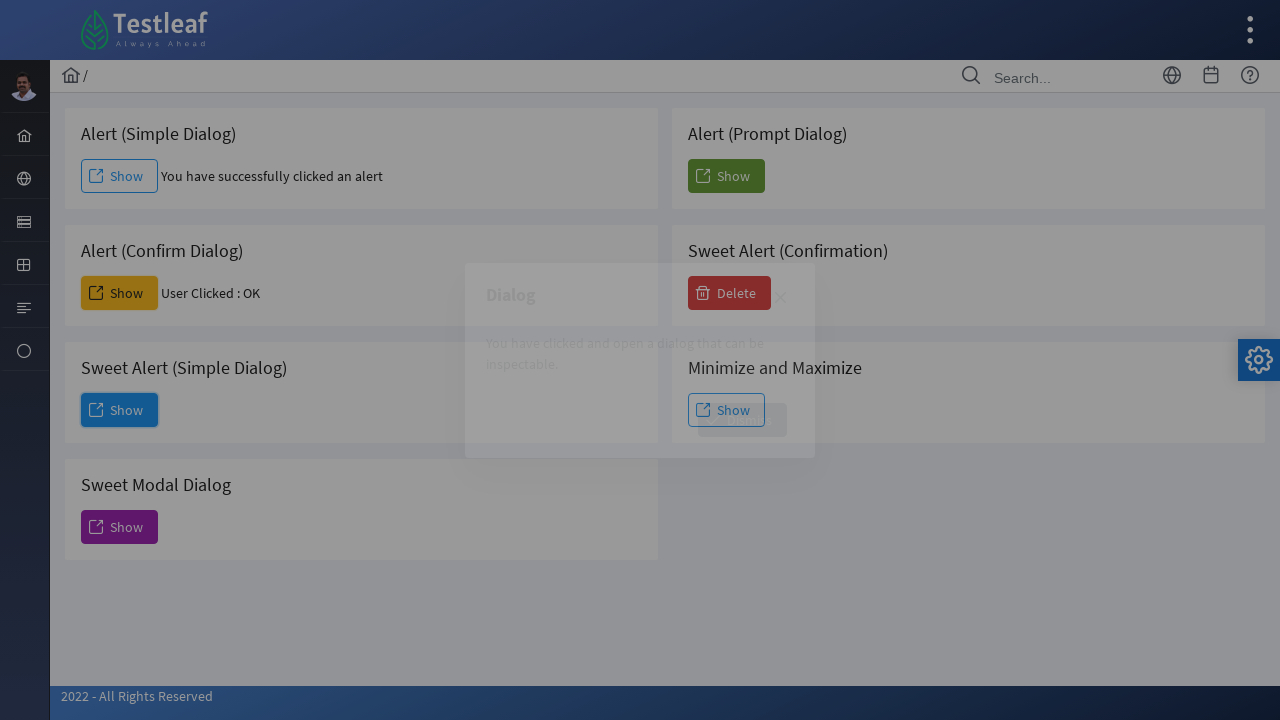

Sweet alert appeared with Dismiss button
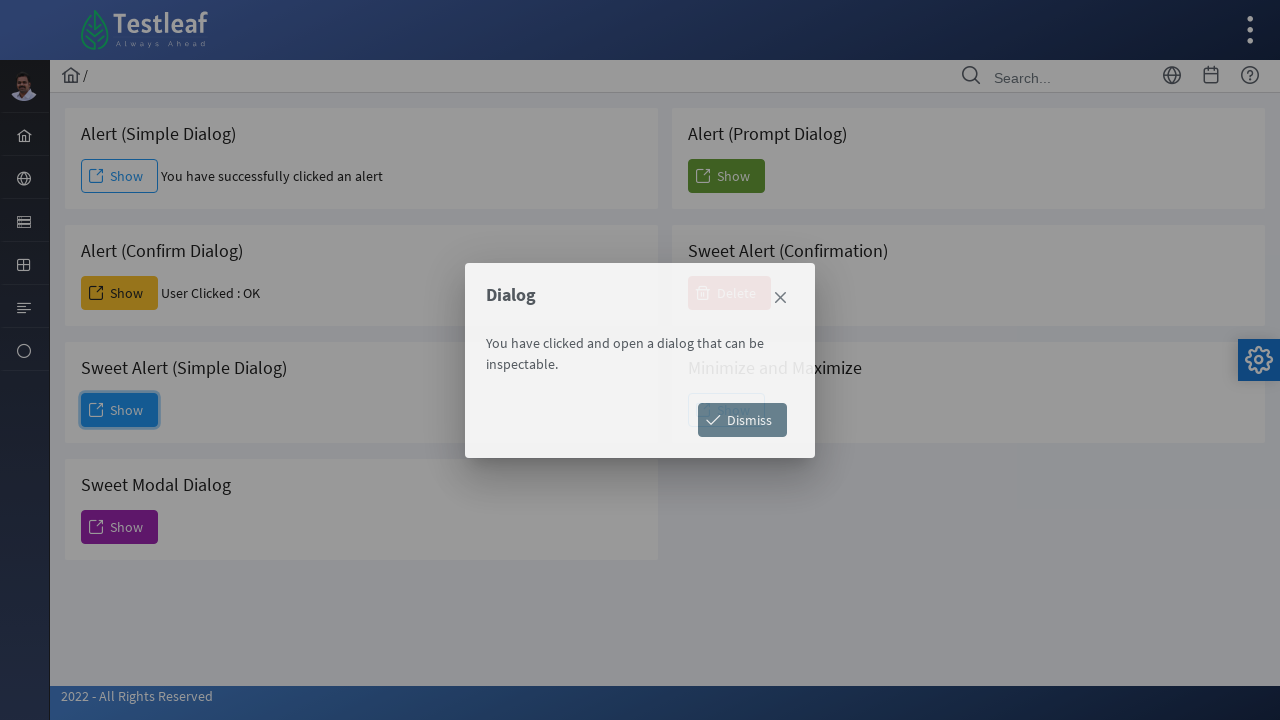

Clicked Dismiss button on sweet alert at (742, 420) on xpath=//span[text()='Dismiss']
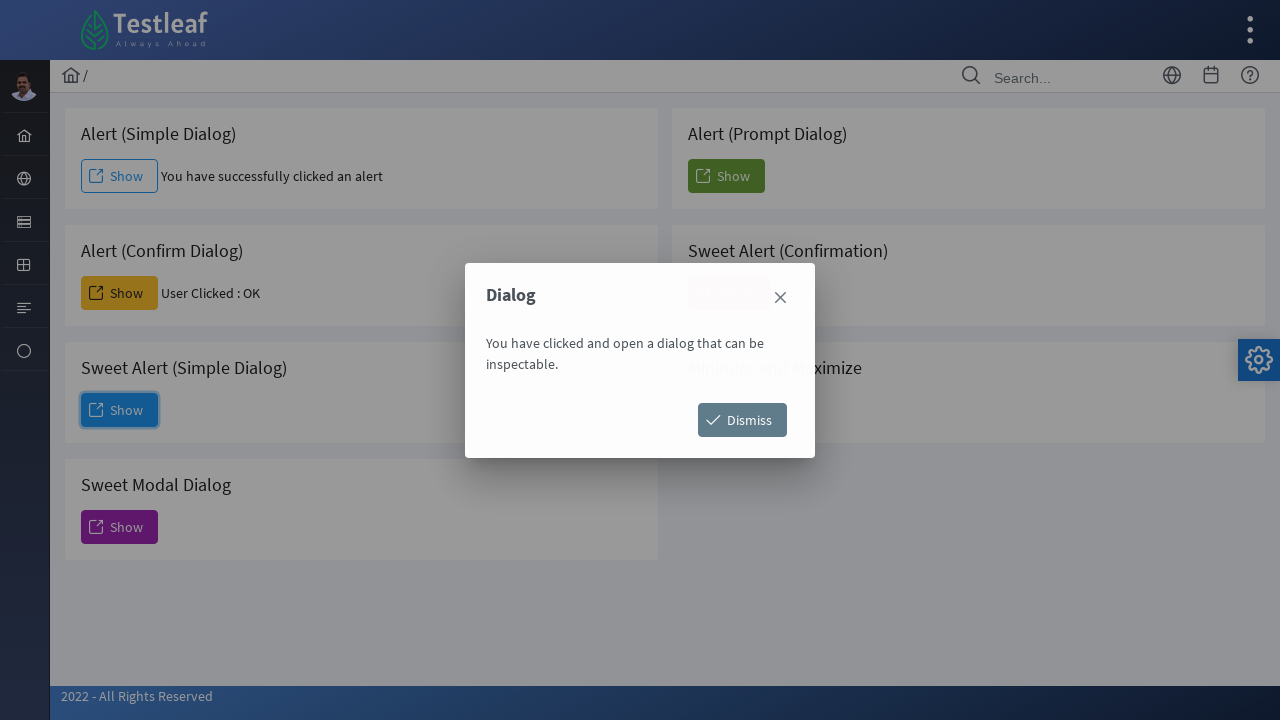

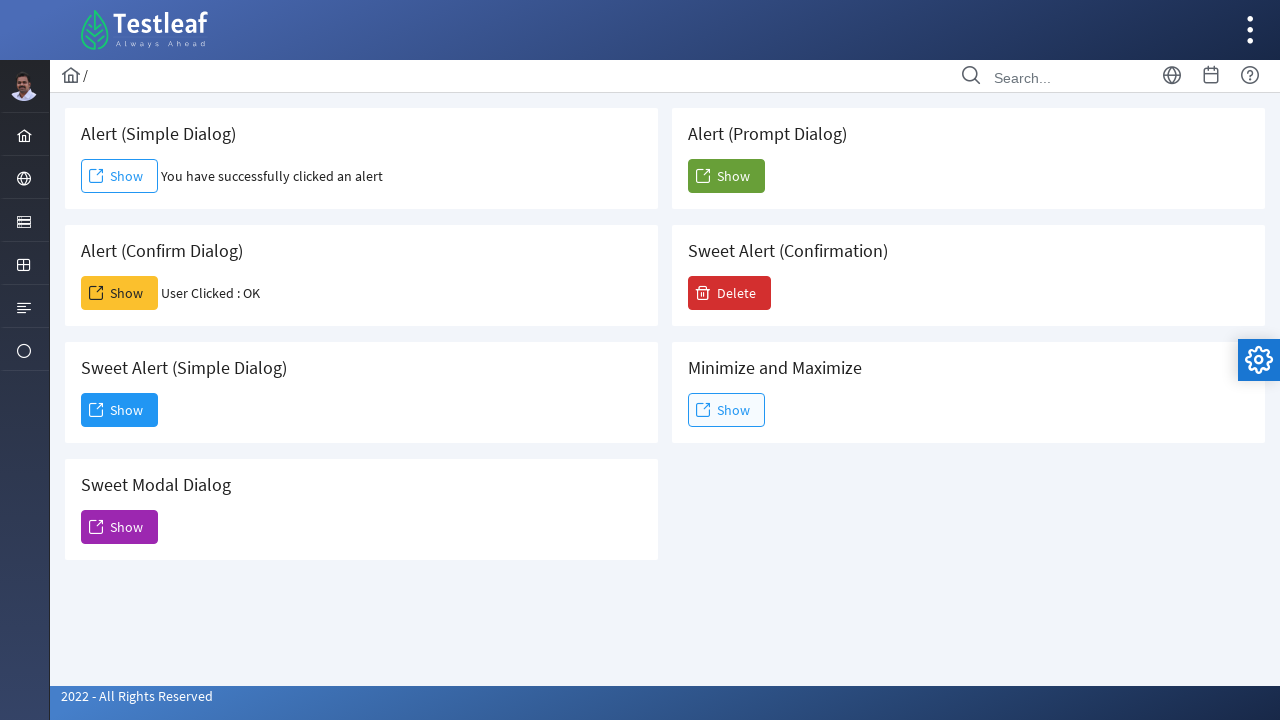